Tests keyboard actions using Playwright by moving to a text box, clicking it, and typing text with SHIFT key held down to produce uppercase characters.

Starting URL: https://demoqa.com/text-box

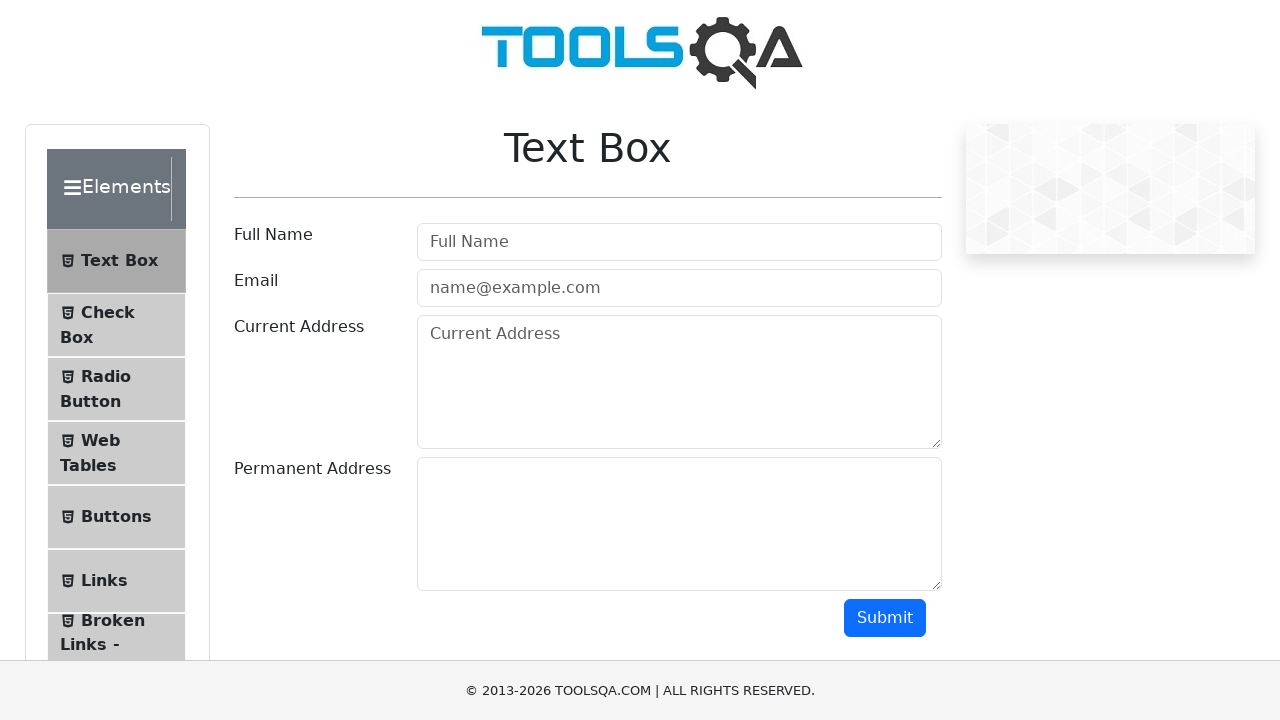

Text box element is visible and ready
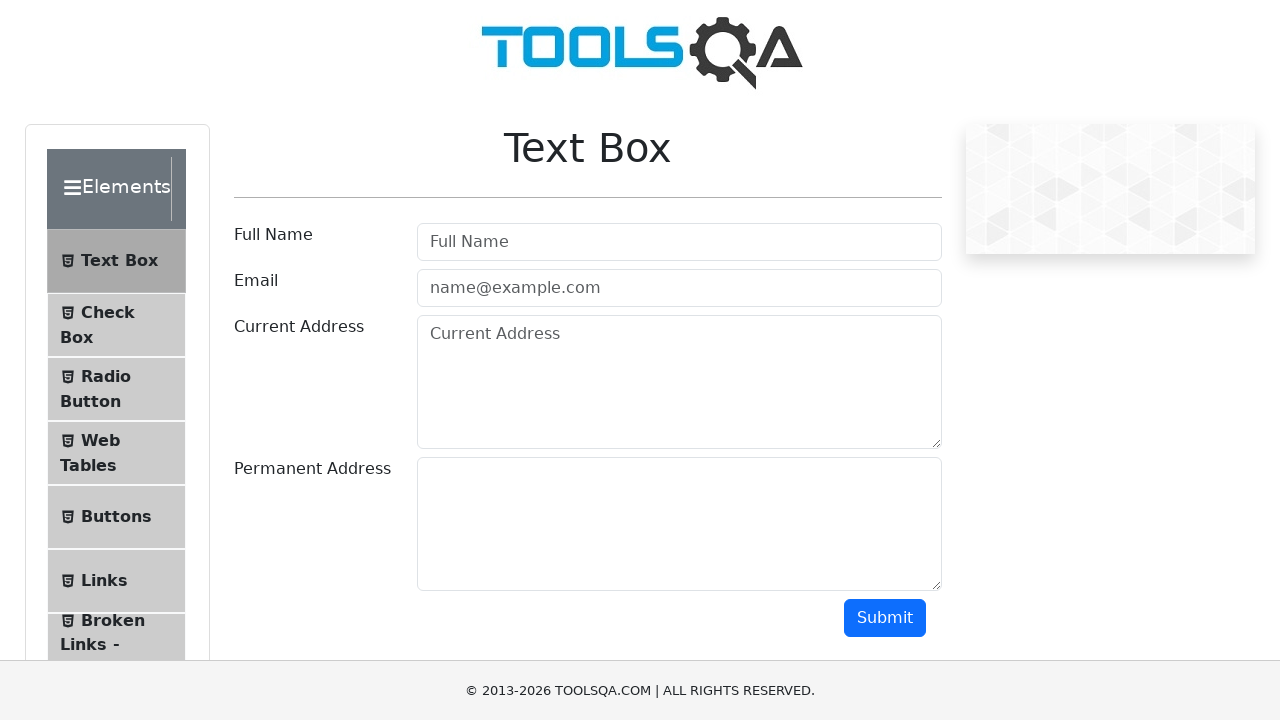

Clicked on the text box to focus it at (679, 242) on input#userName
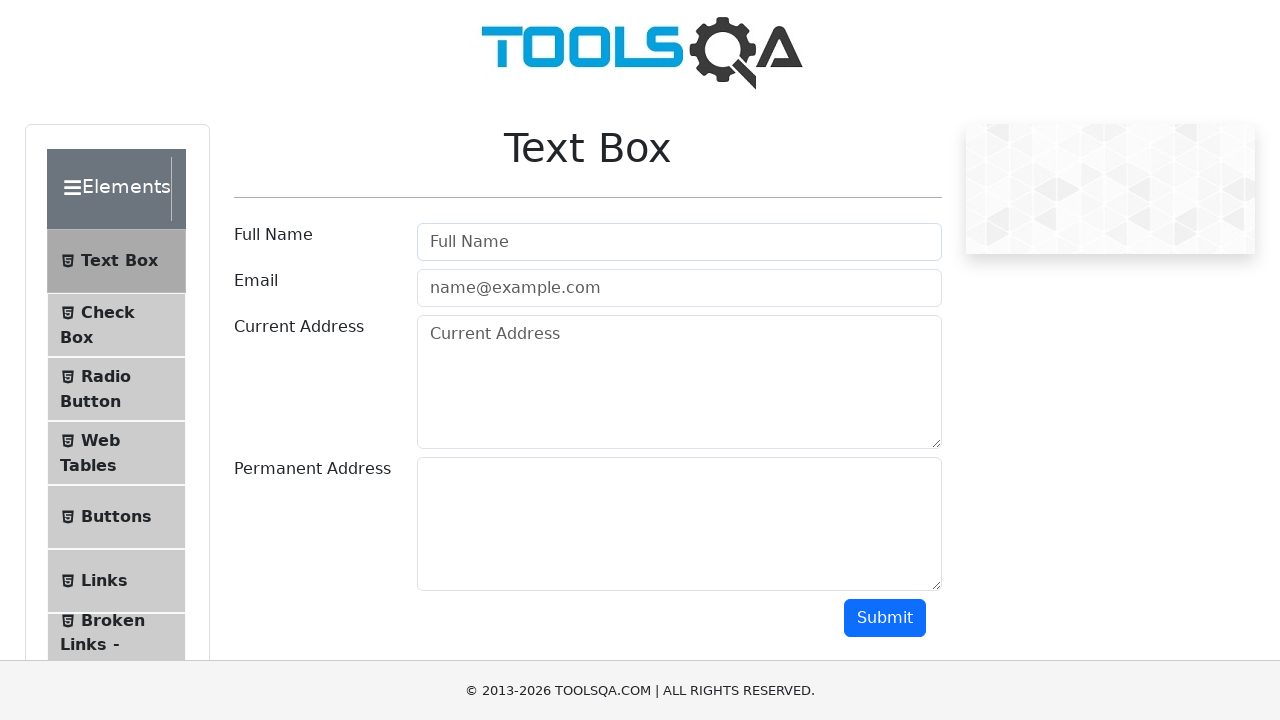

Pressed SHIFT key down to enable uppercase
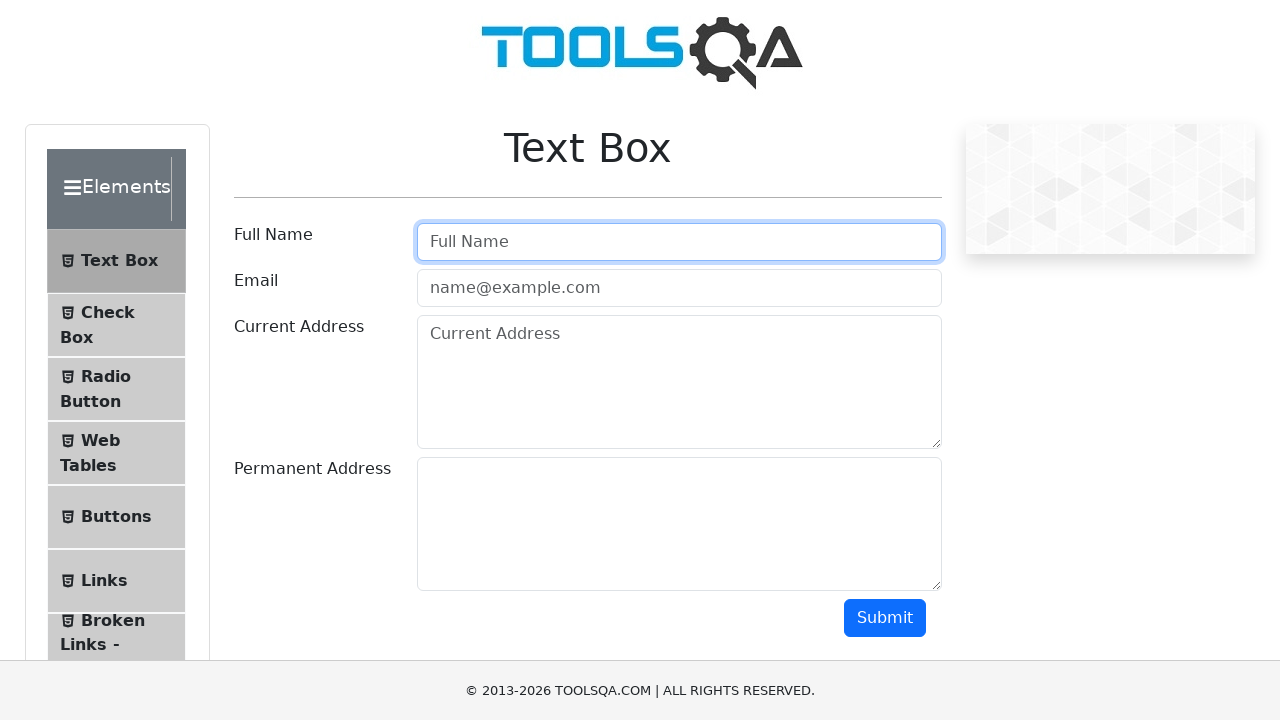

Typed 'jiokiop bkhfb khbkf' with SHIFT held (produces uppercase characters)
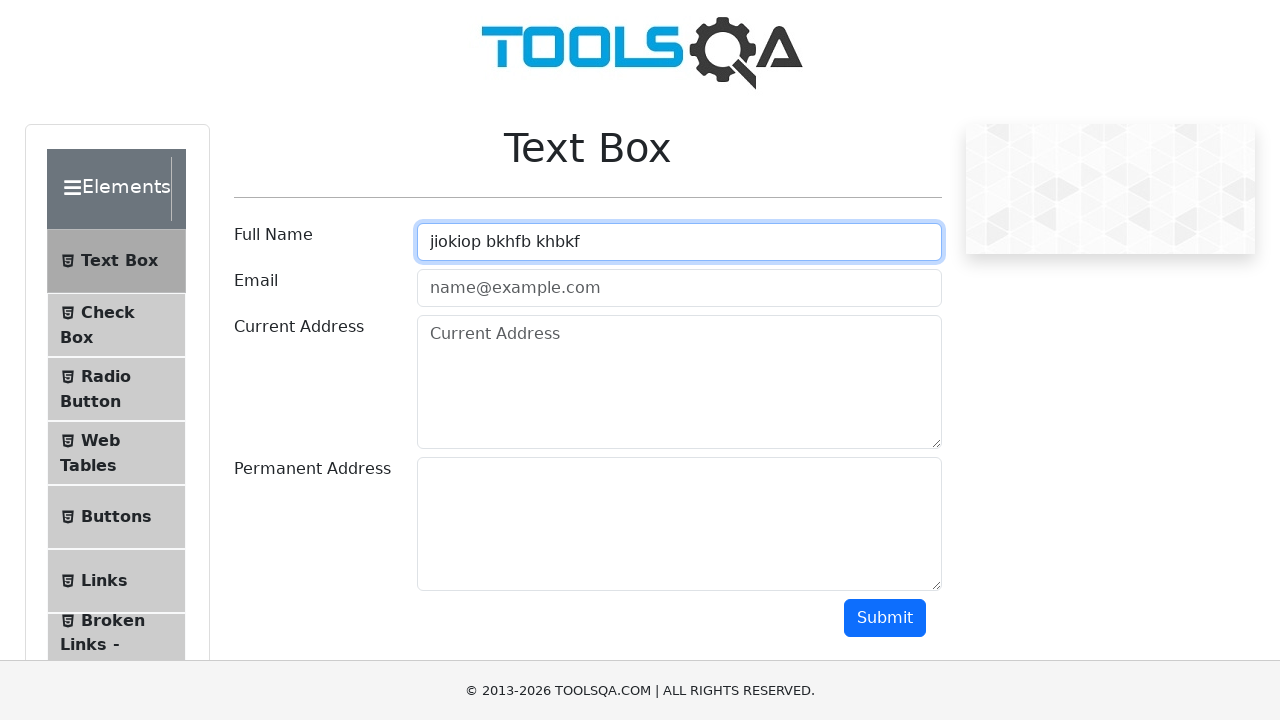

Released SHIFT key
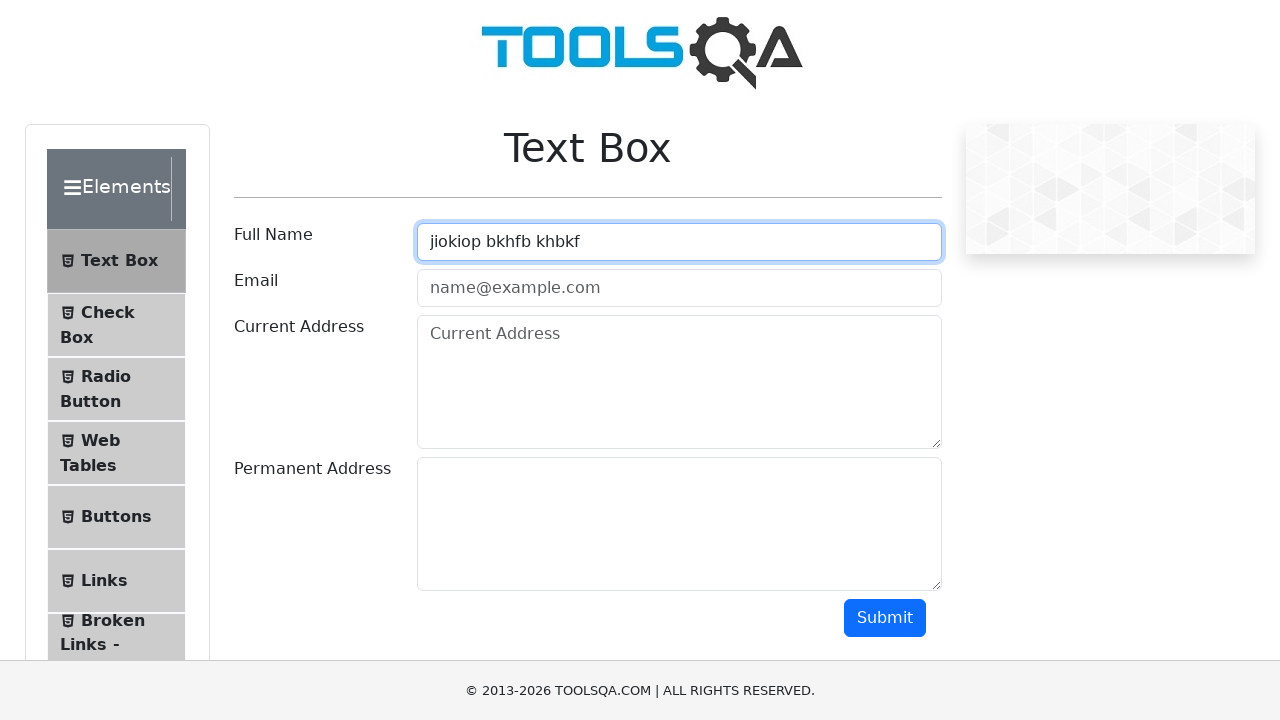

Waited 1 second to observe the result
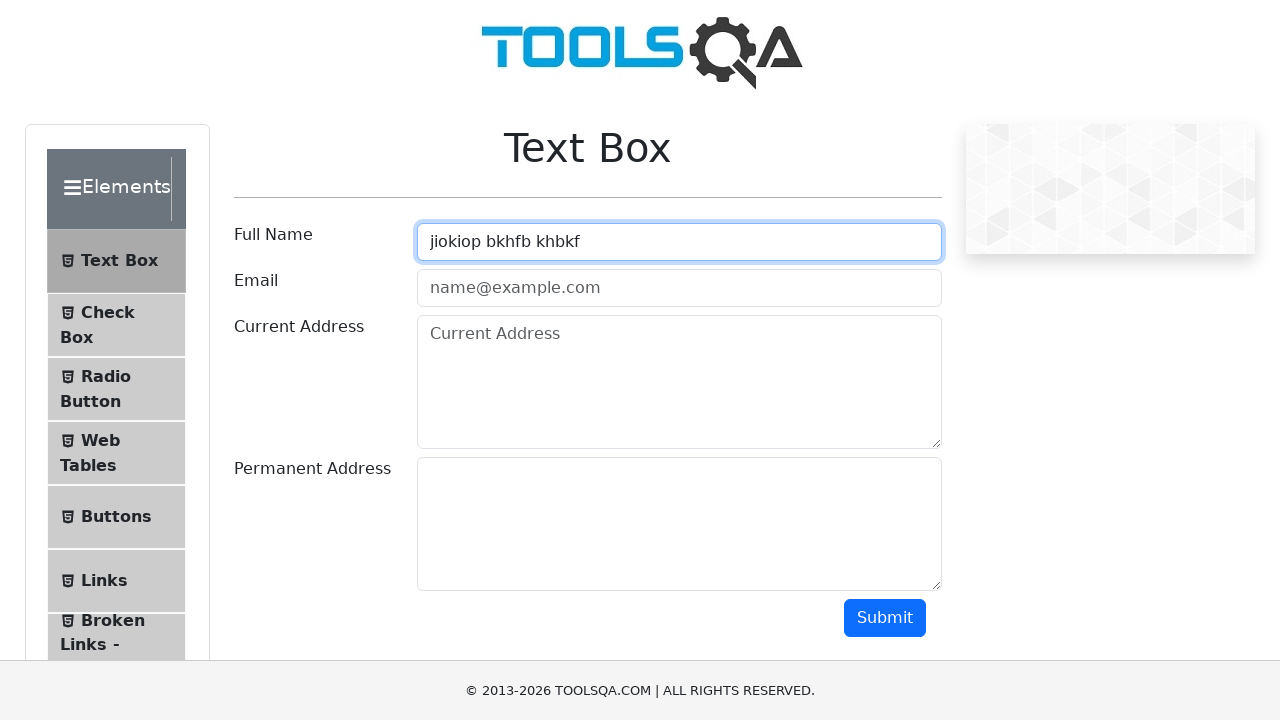

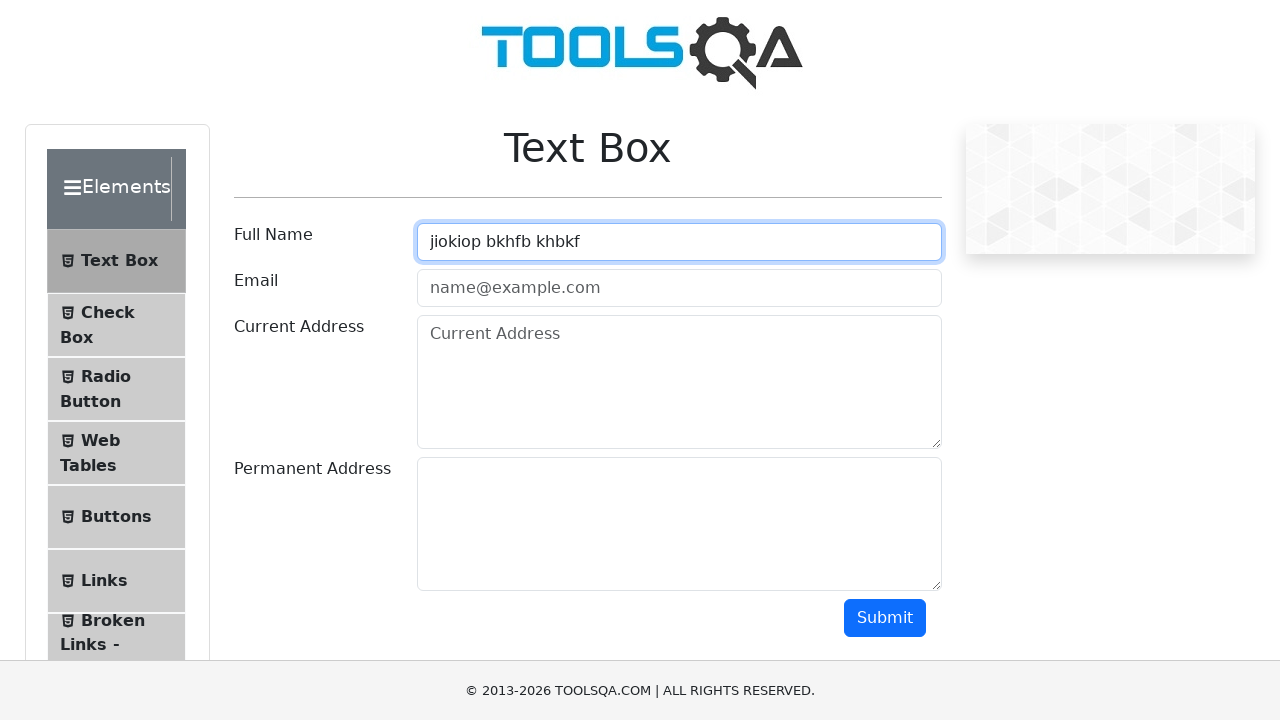